Tests radio button selection on an HTML forms page by finding and clicking the radio button with value "Cheese"

Starting URL: http://www.echoecho.com/htmlforms10.htm

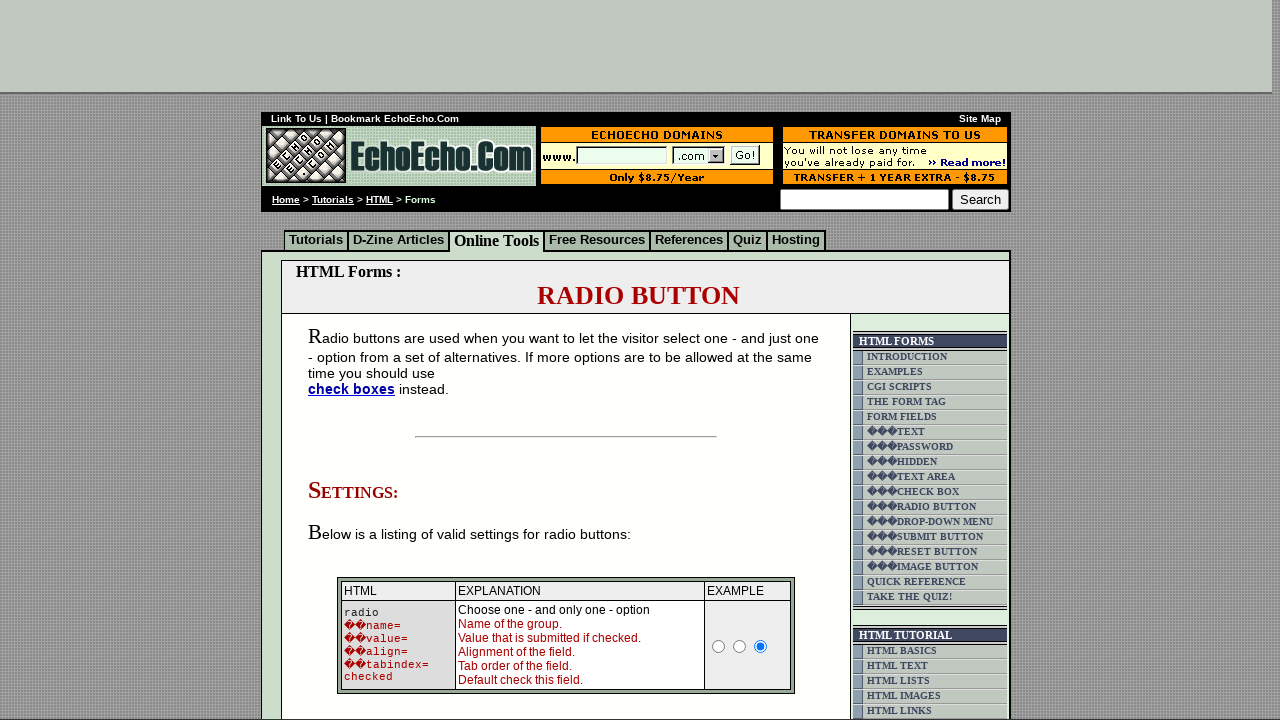

Navigated to HTML forms page
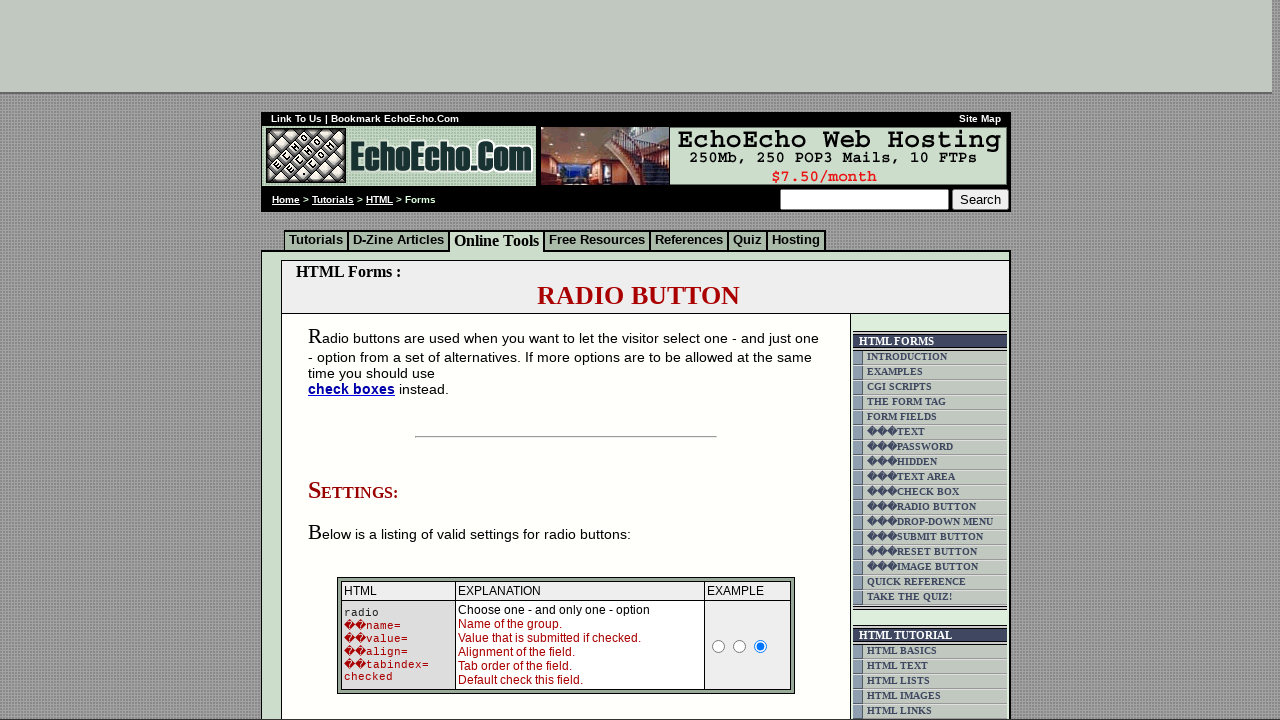

Clicked radio button with value 'Cheese' at (356, 360) on input[name='group1'][value='Cheese']
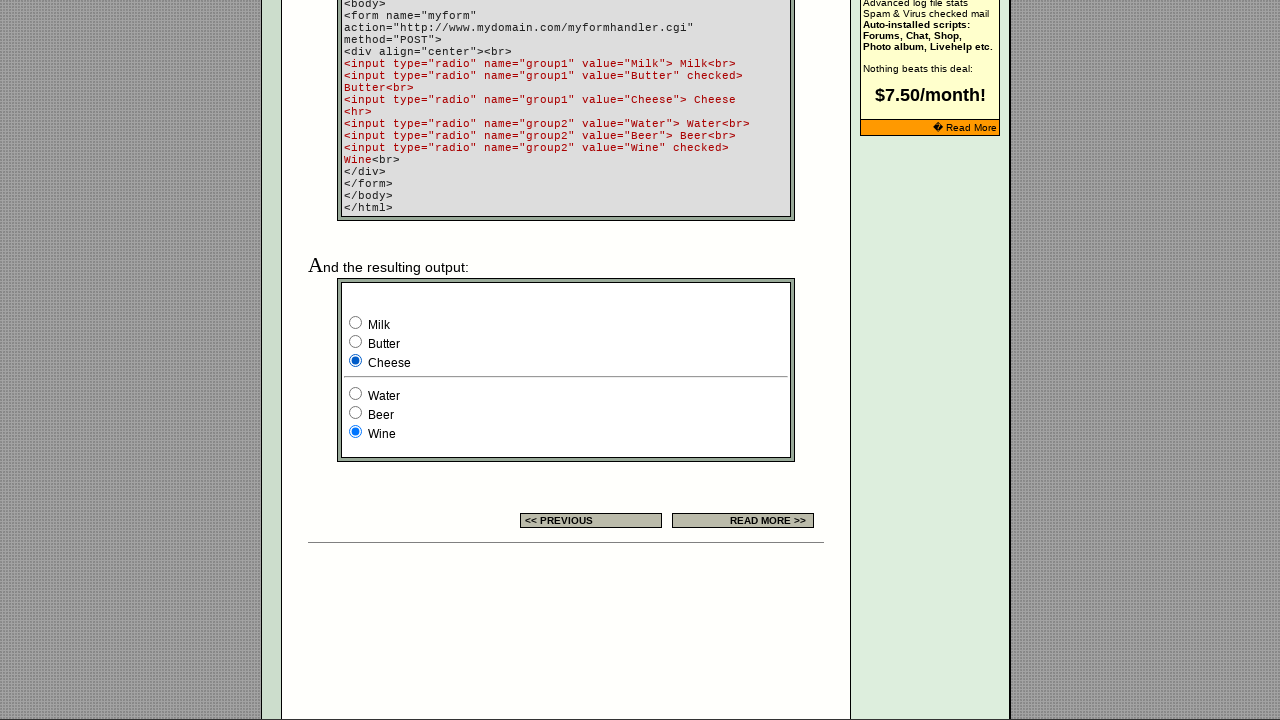

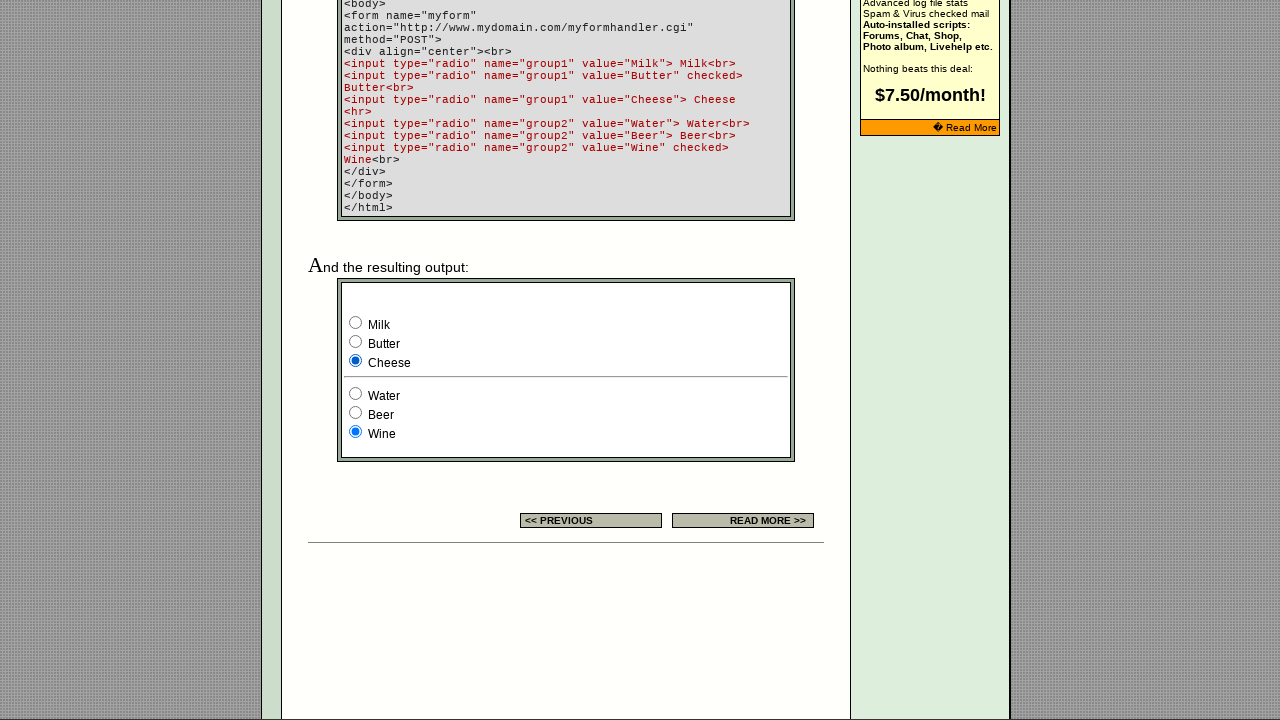